Tests the Use Custom Domain link on Salesforce login page by clicking it and verifying the resulting page header text shows "Use Custom Domain"

Starting URL: https://login.salesforce.com/?locale=eu

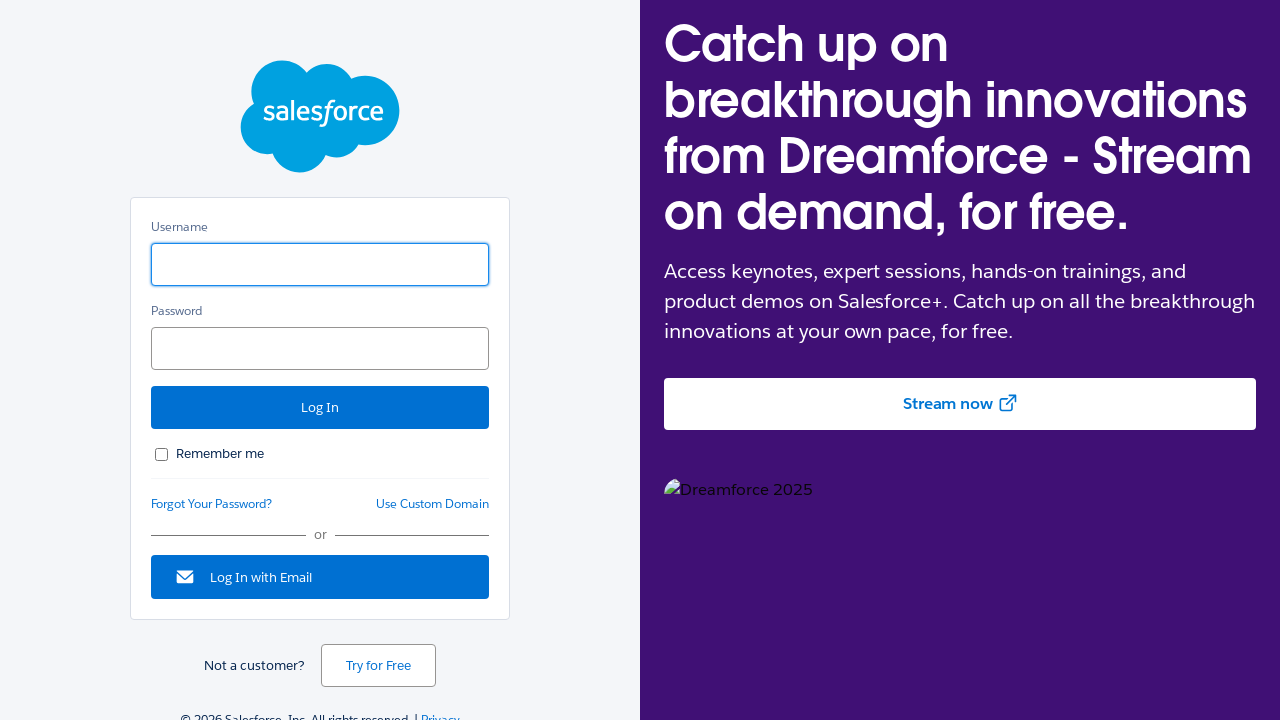

Clicked 'Use Custom Domain' link at (432, 504) on #mydomainLink
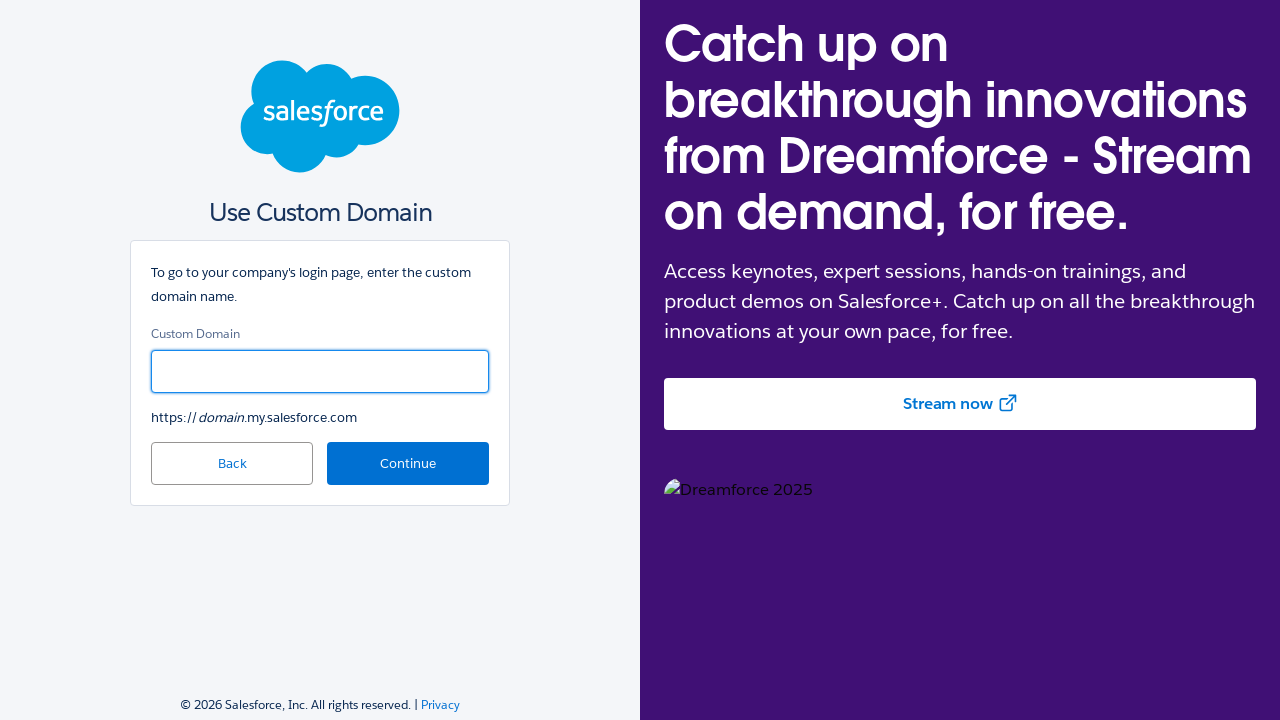

Header element loaded and is visible
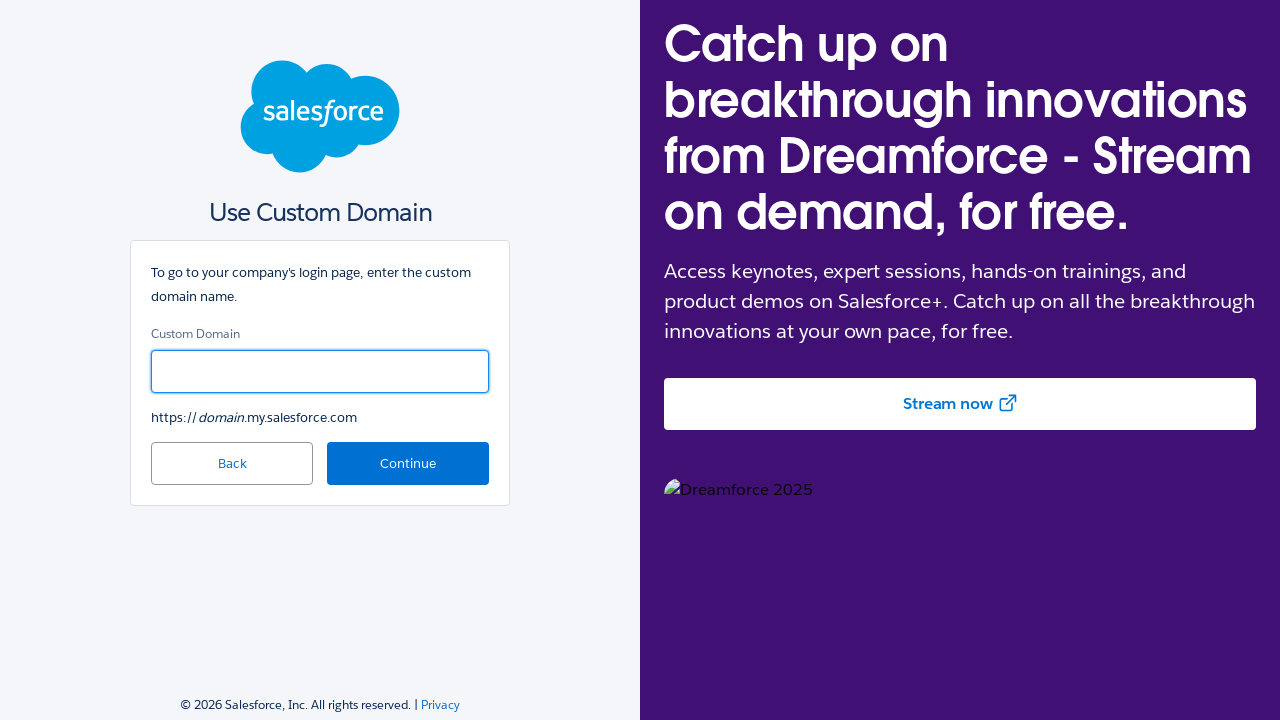

Verified header text shows 'Use Custom Domain'
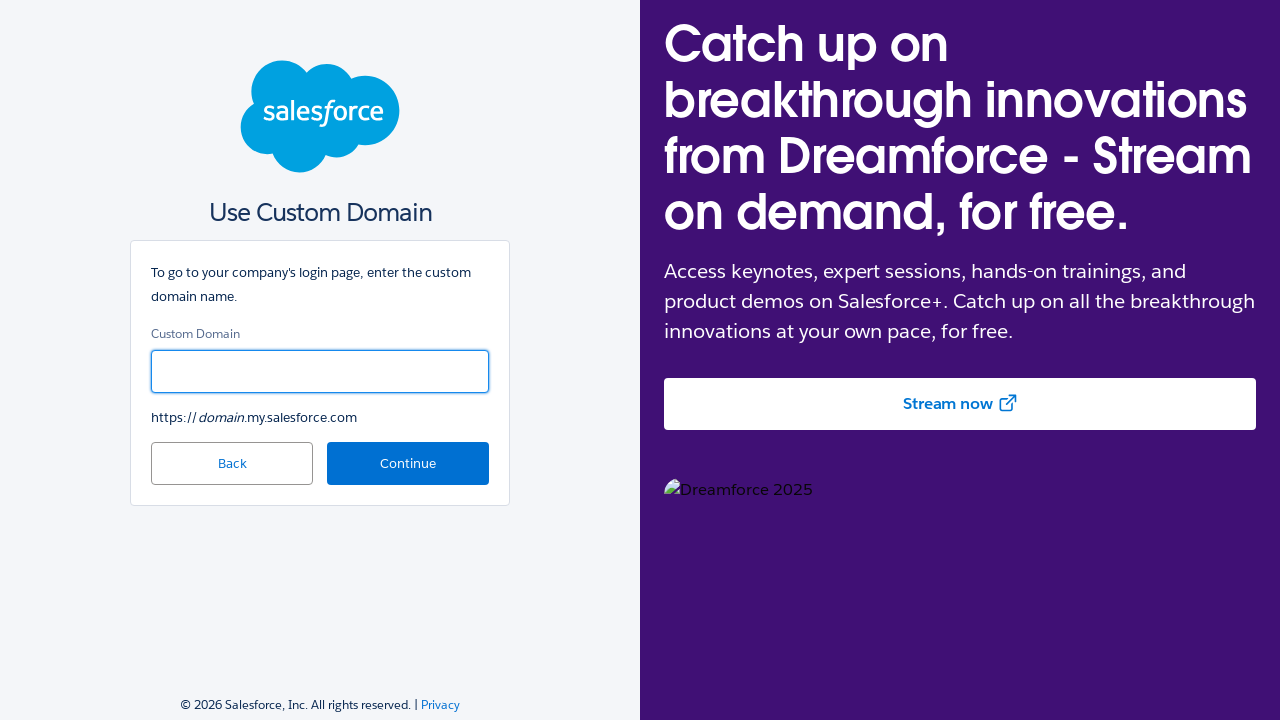

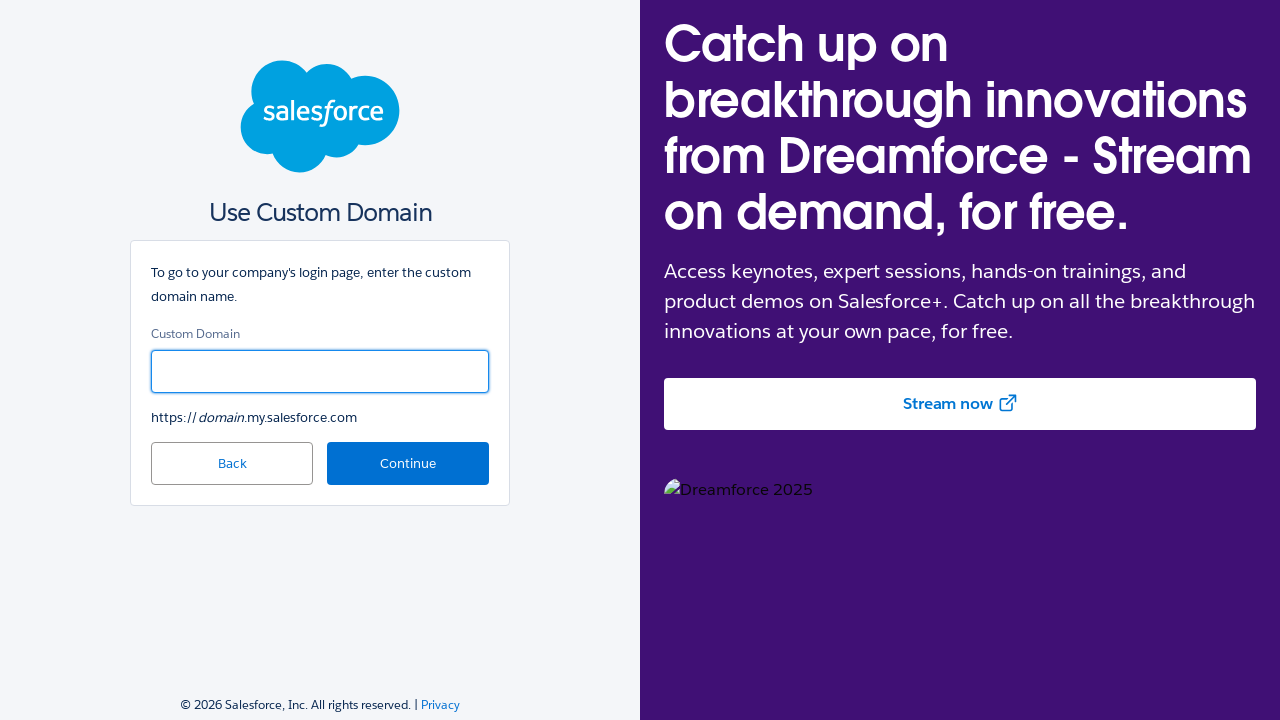